Scrolls down to the footer section, verifies the Subscription heading is visible, enters an email address in the subscription input, and submits to verify the success message appears.

Starting URL: https://automationexercise.com

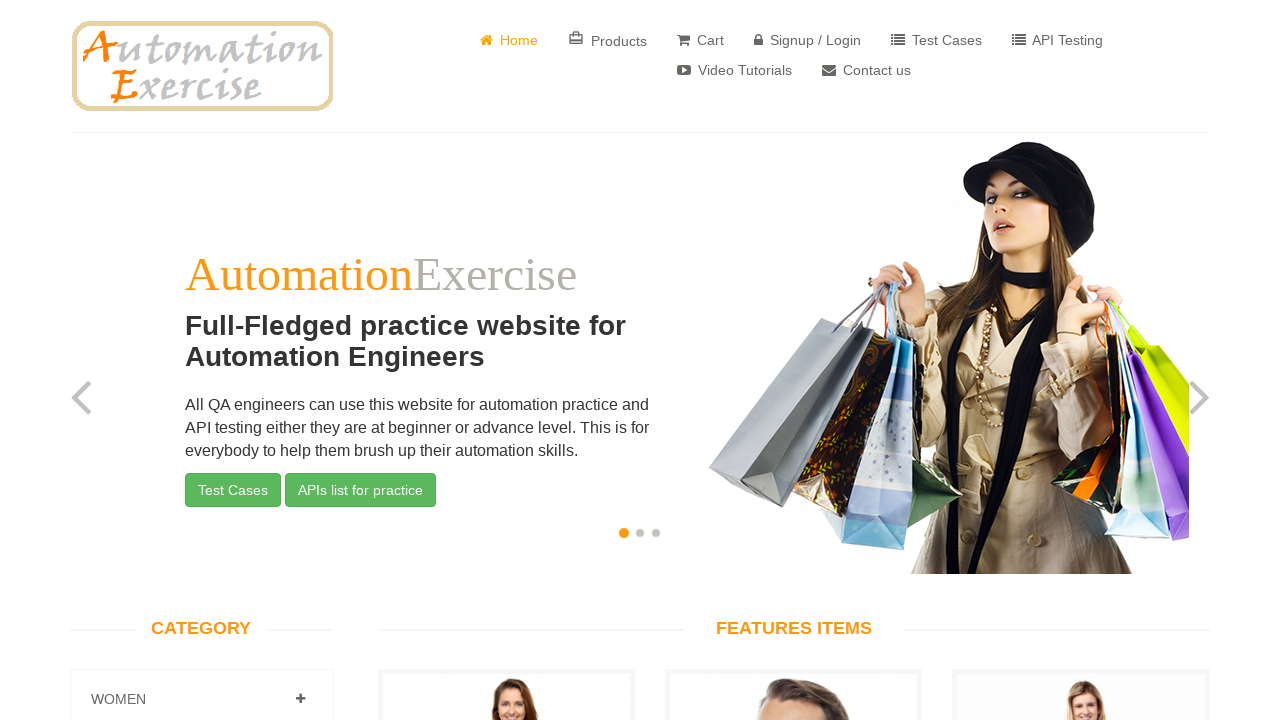

Scrolled down to footer section
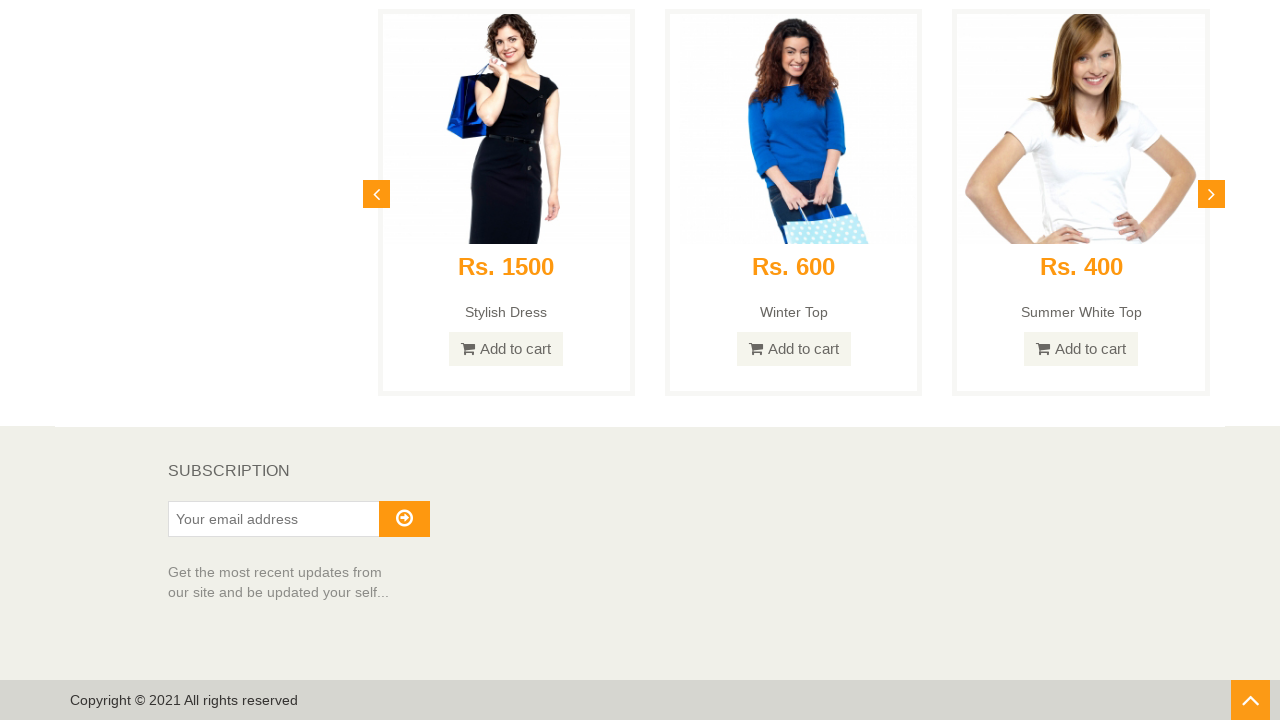

Subscription heading is visible
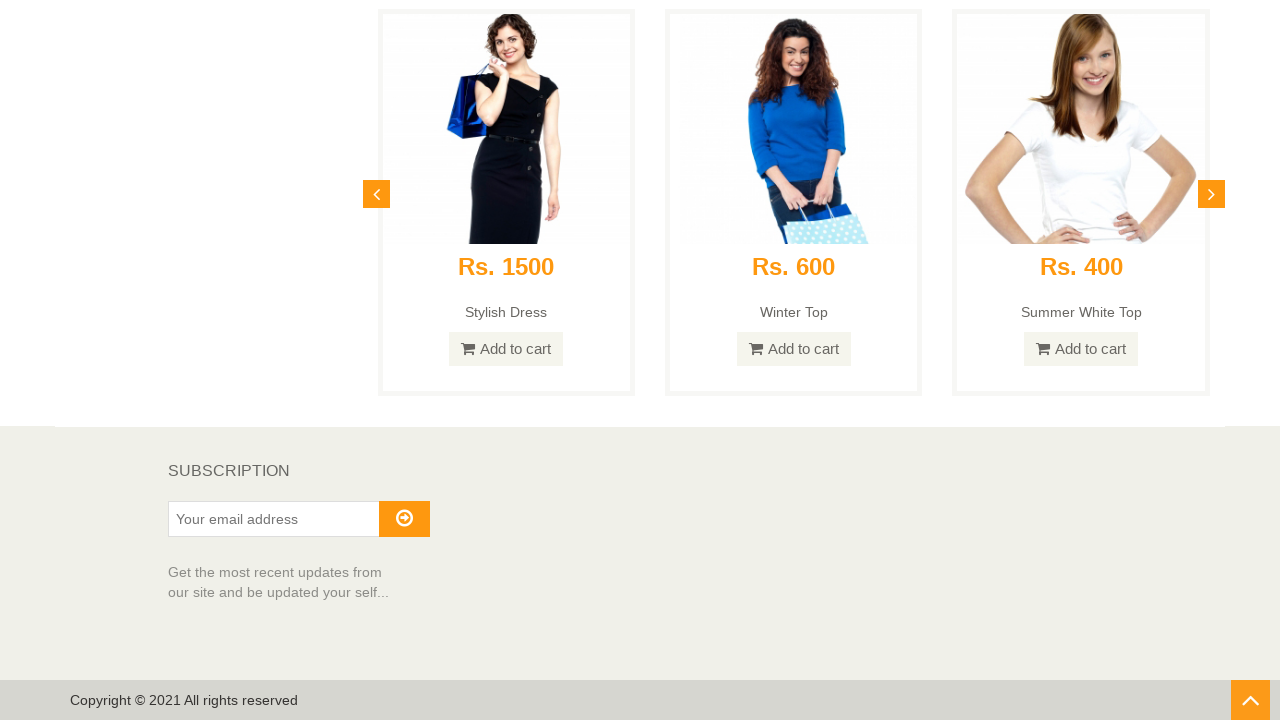

Entered email address 'subscriber2024@example.com' in subscription input field on #susbscribe_email
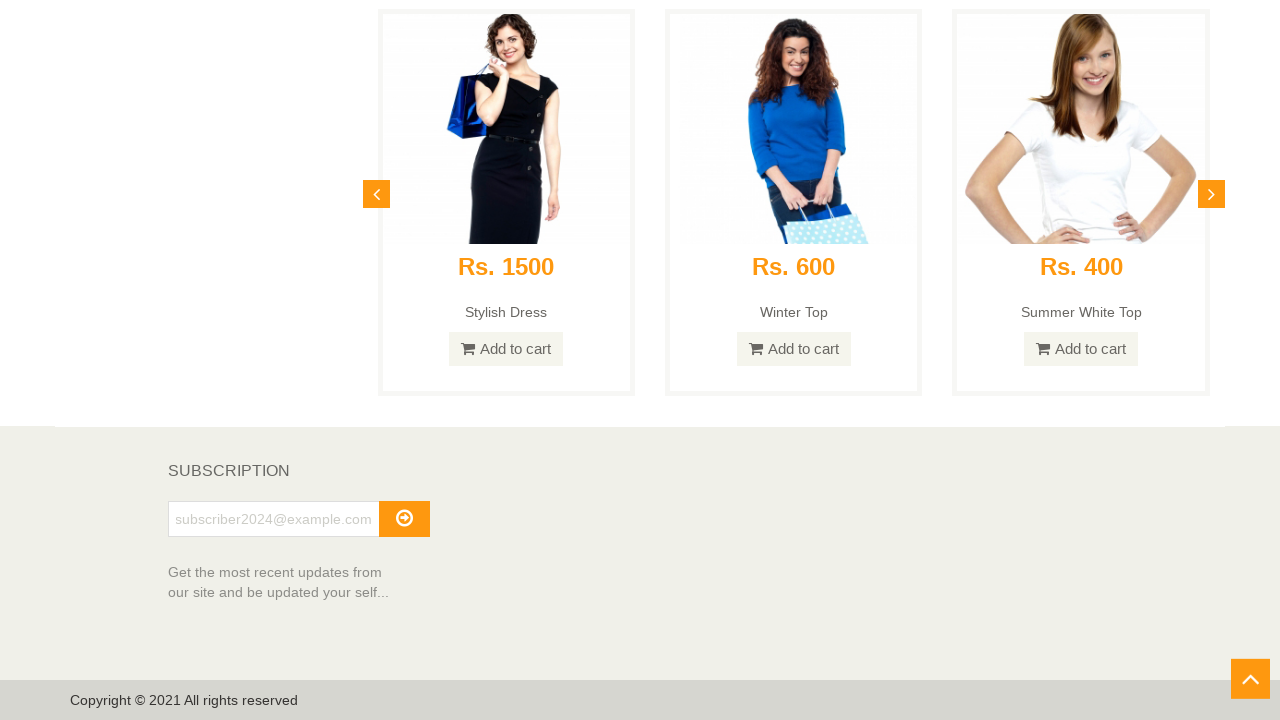

Clicked subscribe button to submit email at (404, 519) on #subscribe
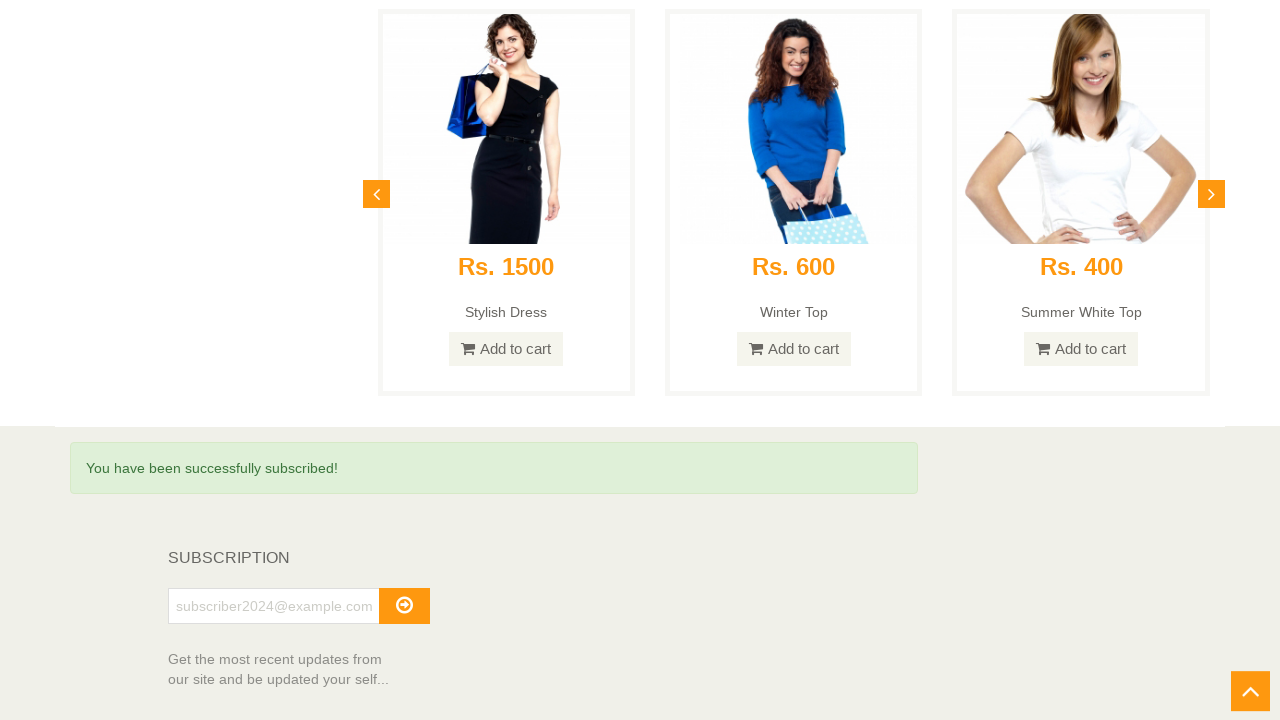

Success message appeared confirming subscription
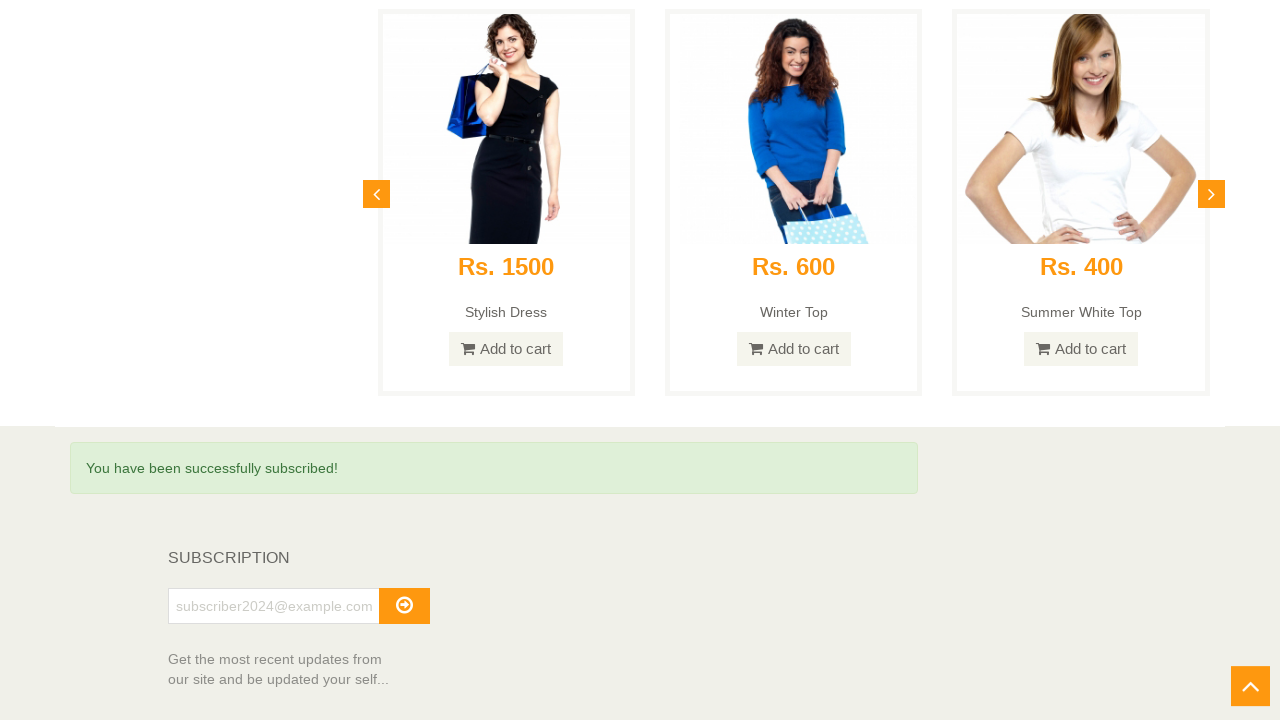

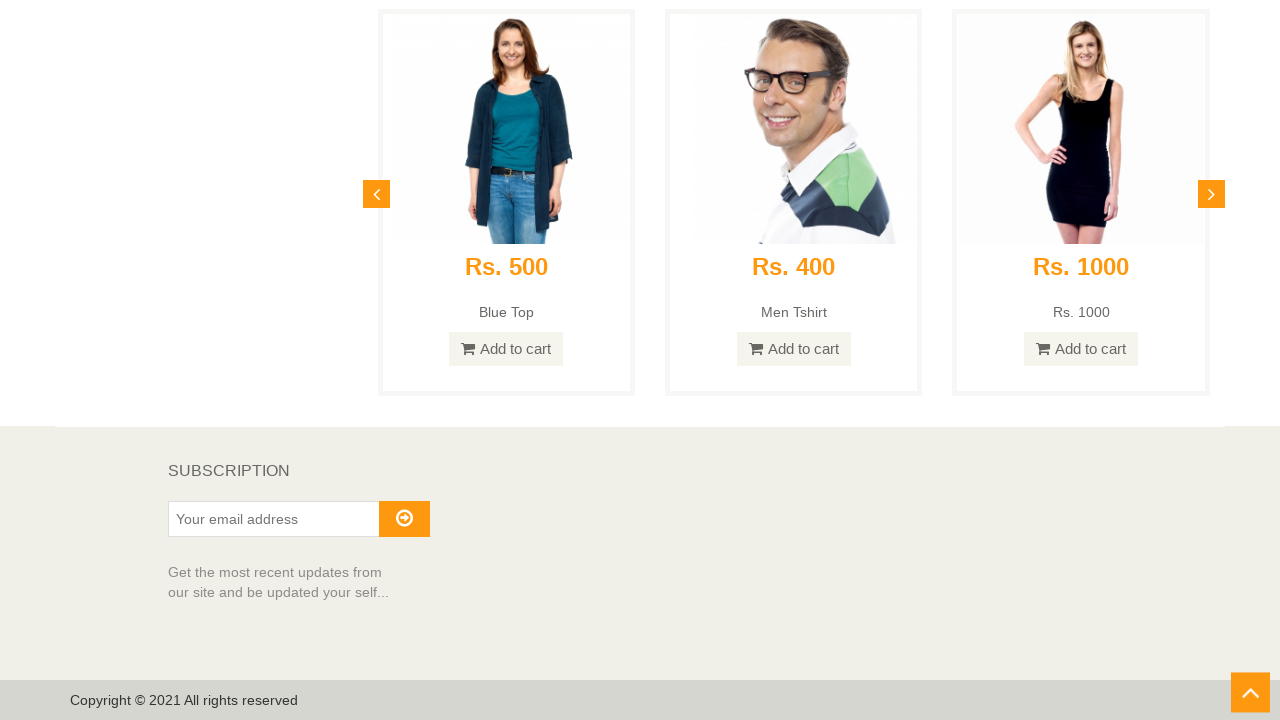